Tests that todo data persists after page reload, including completed state

Starting URL: https://demo.playwright.dev/todomvc

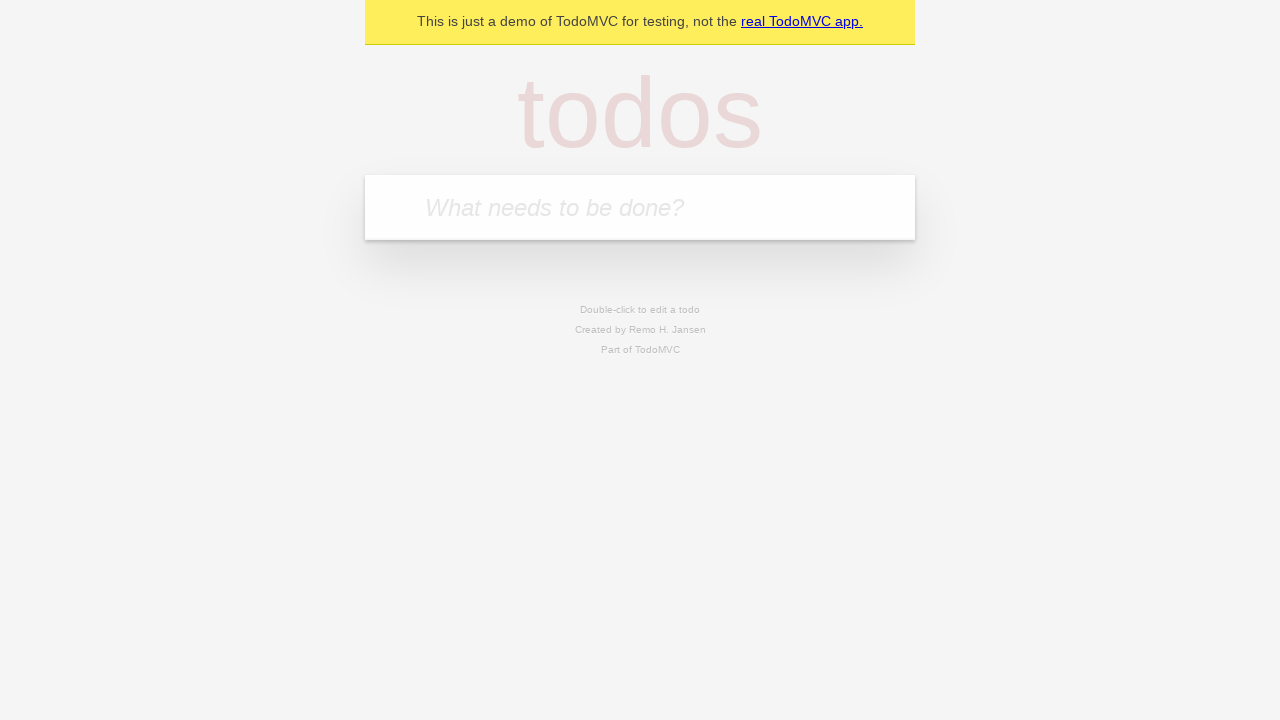

Filled todo input with 'buy some cheese' on internal:attr=[placeholder="What needs to be done?"i]
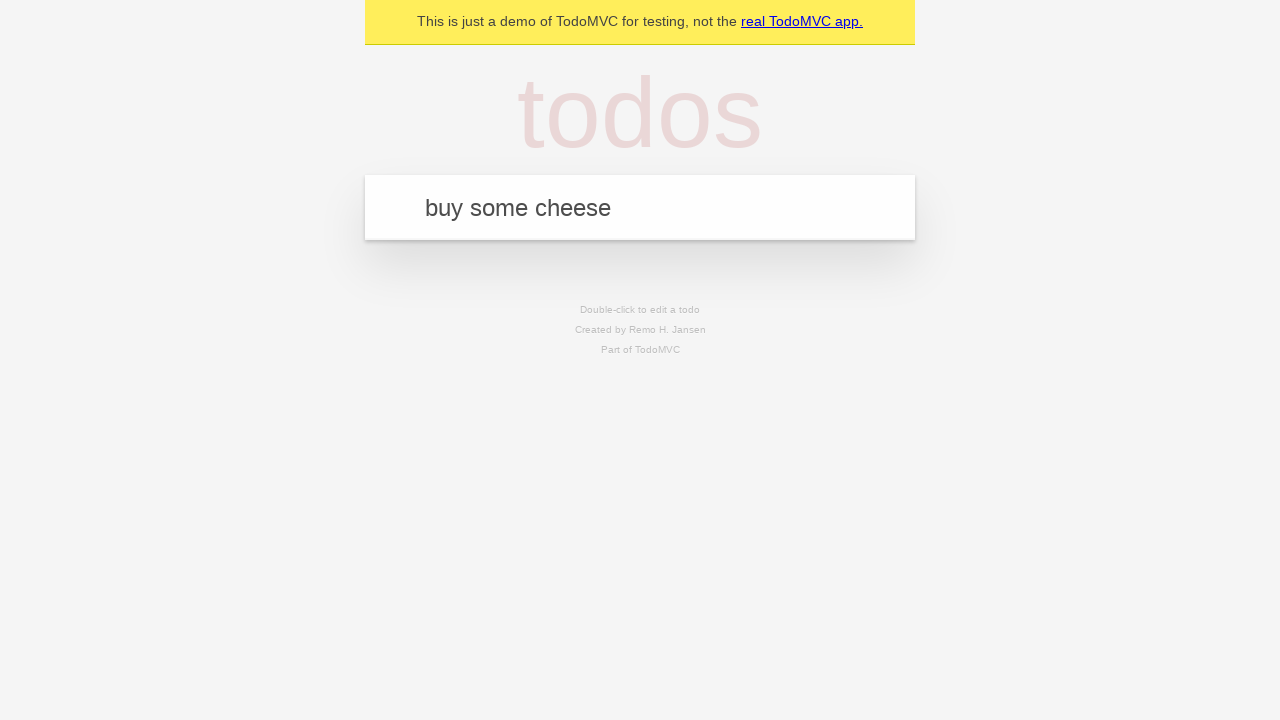

Pressed Enter to create first todo on internal:attr=[placeholder="What needs to be done?"i]
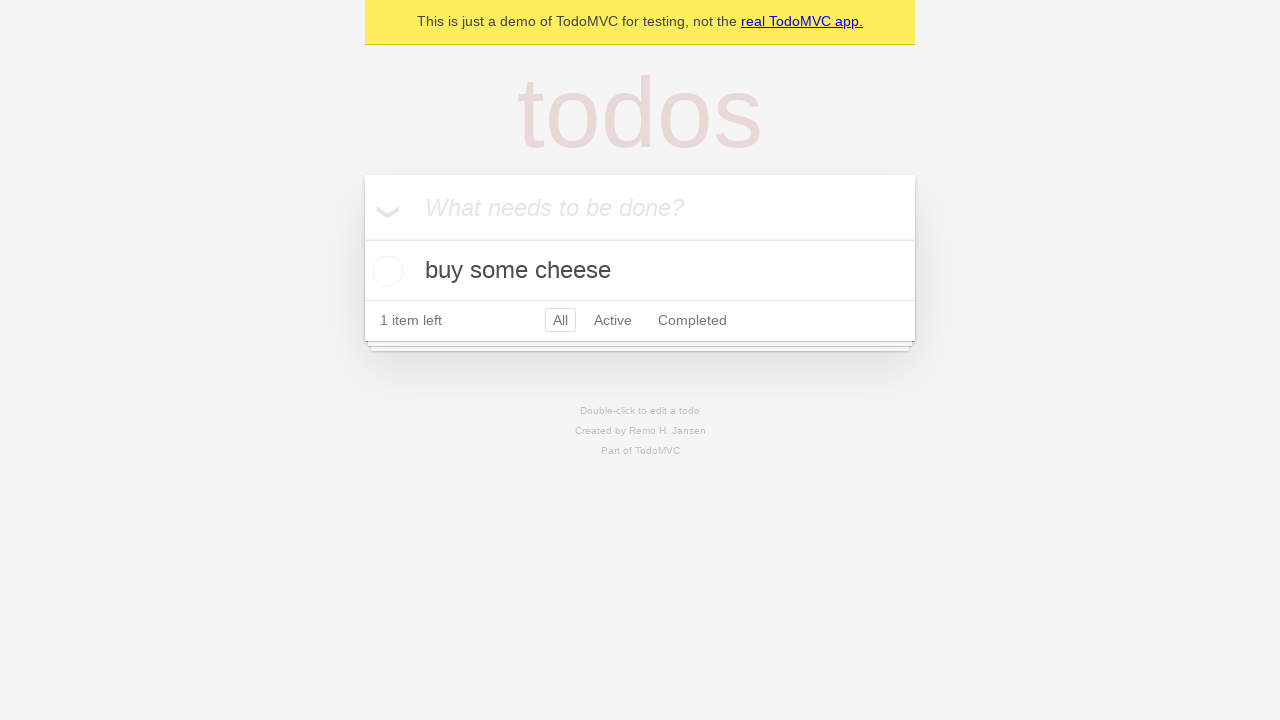

Filled todo input with 'feed the cat' on internal:attr=[placeholder="What needs to be done?"i]
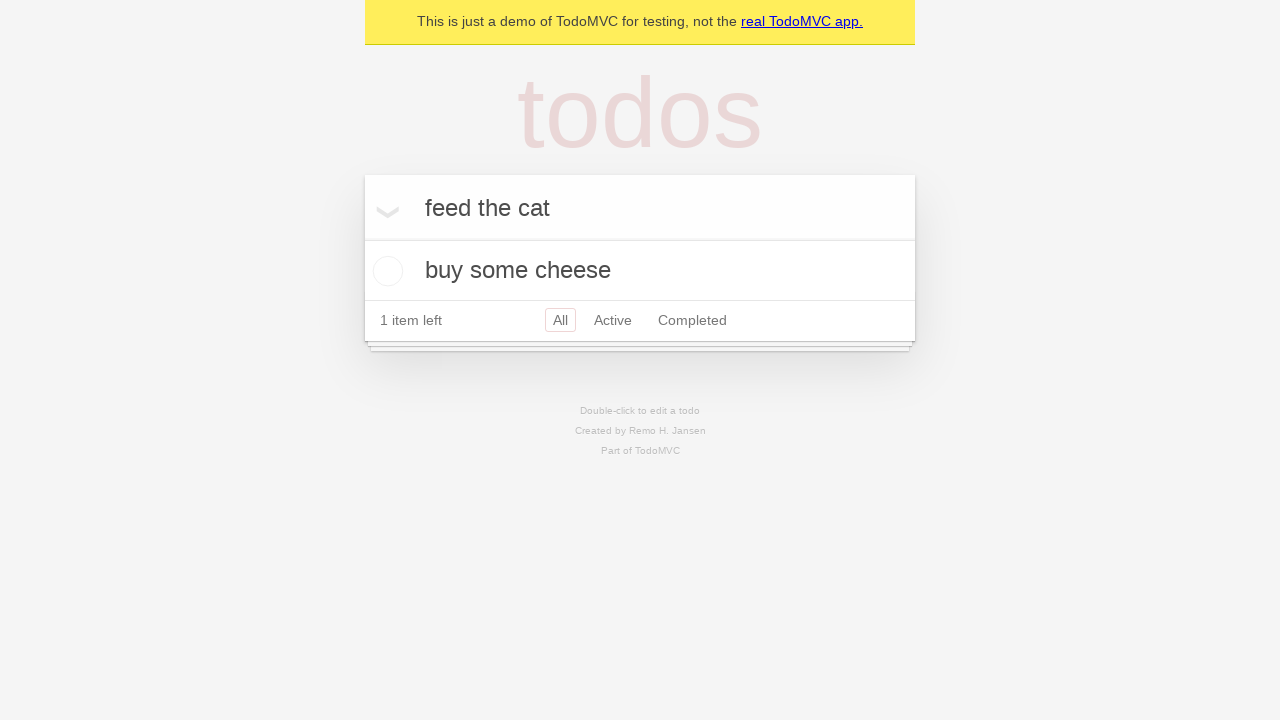

Pressed Enter to create second todo on internal:attr=[placeholder="What needs to be done?"i]
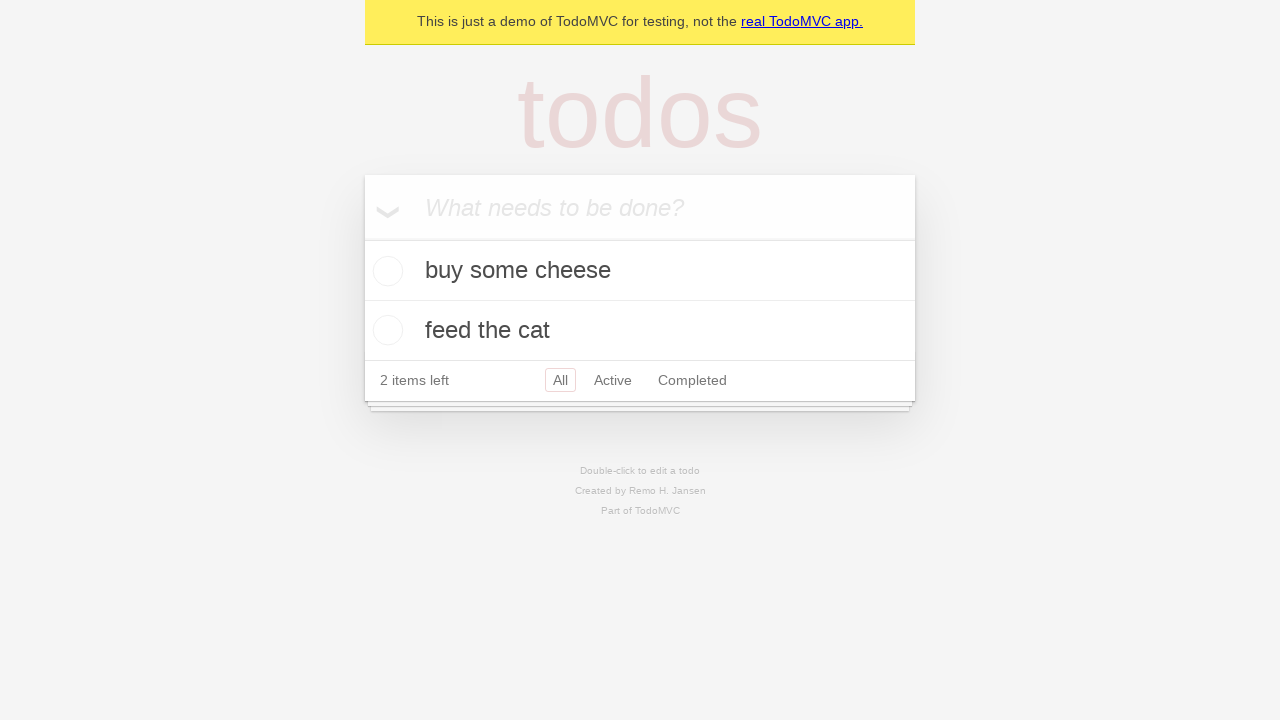

Checked the first todo item to mark it as completed at (385, 271) on internal:testid=[data-testid="todo-item"s] >> nth=0 >> internal:role=checkbox
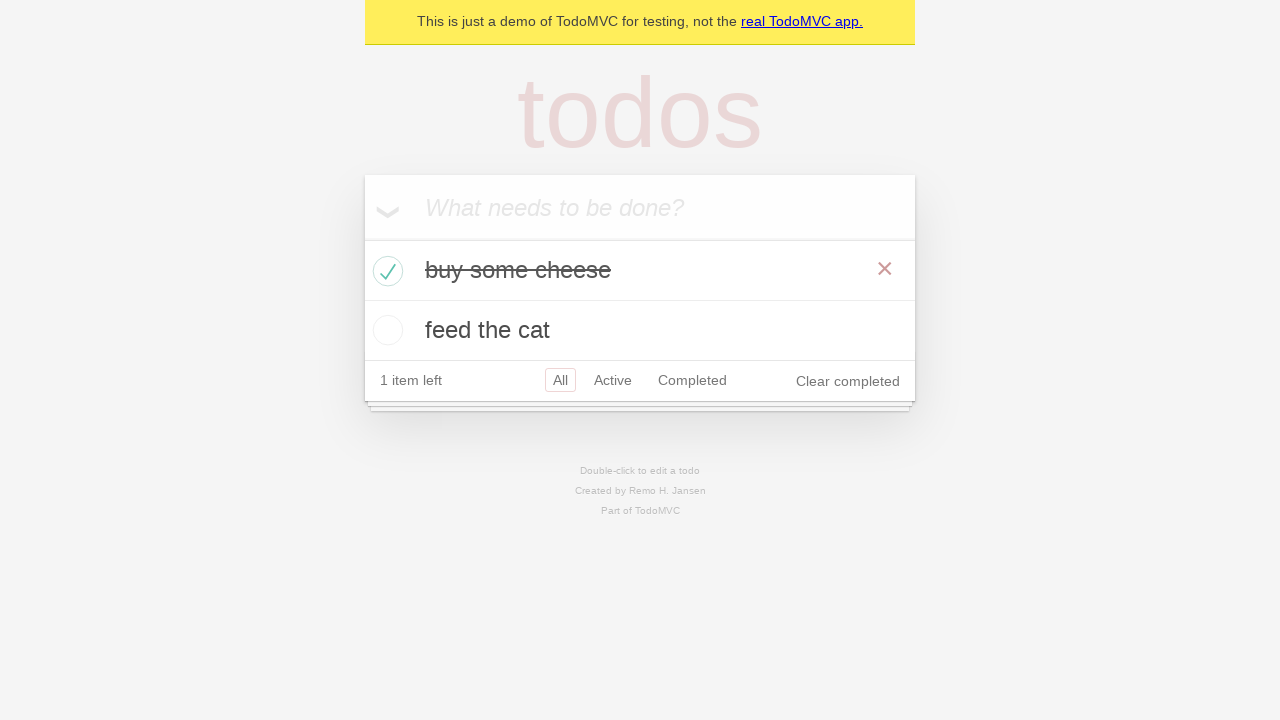

Reloaded the page to test data persistence
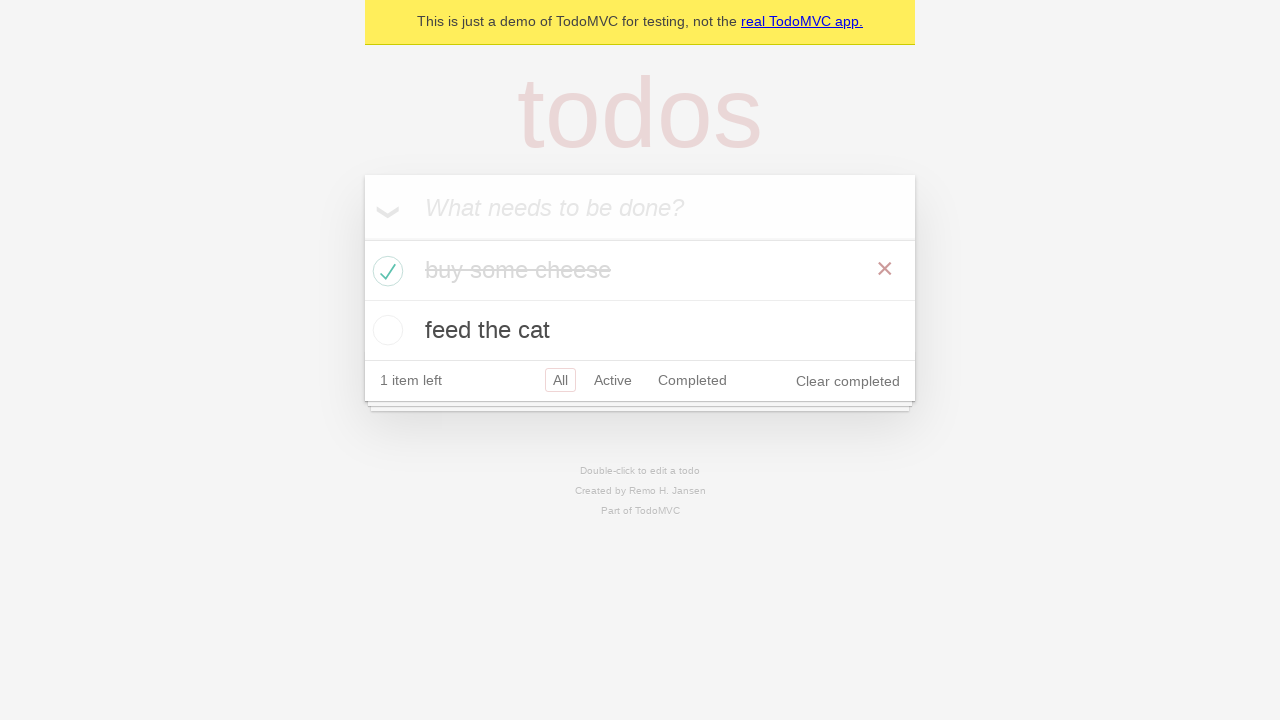

Todo items loaded after page reload
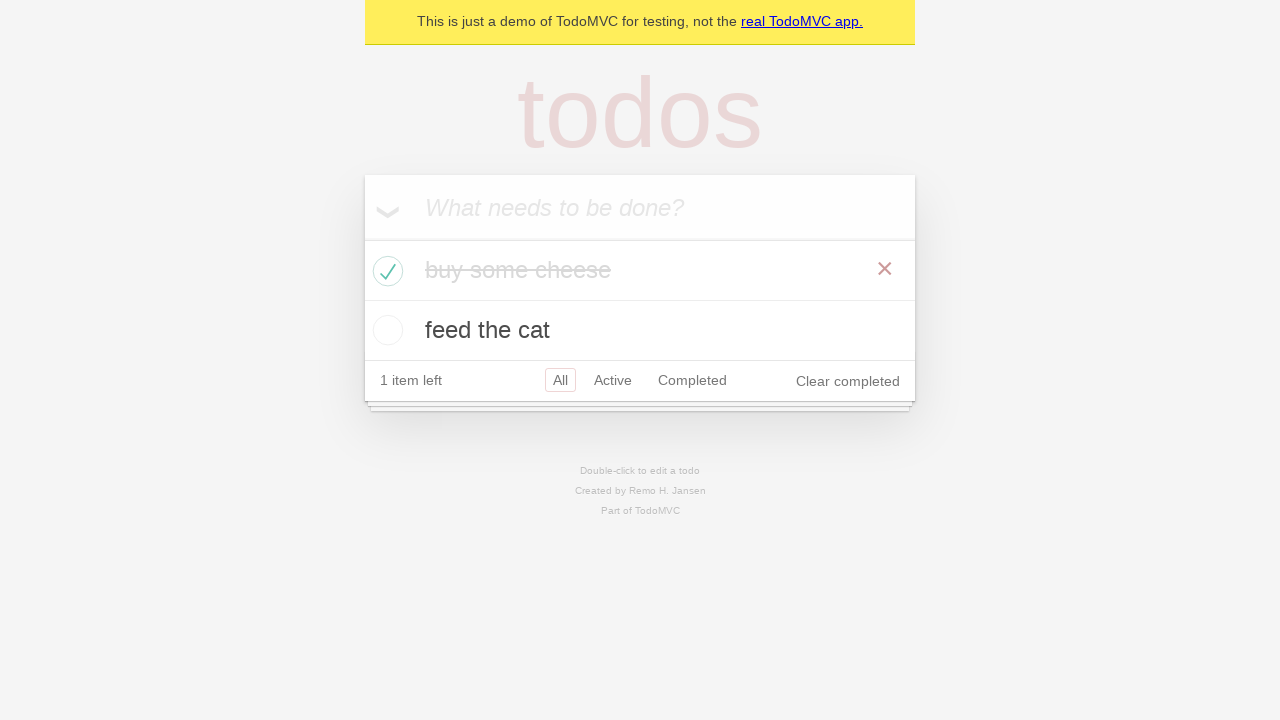

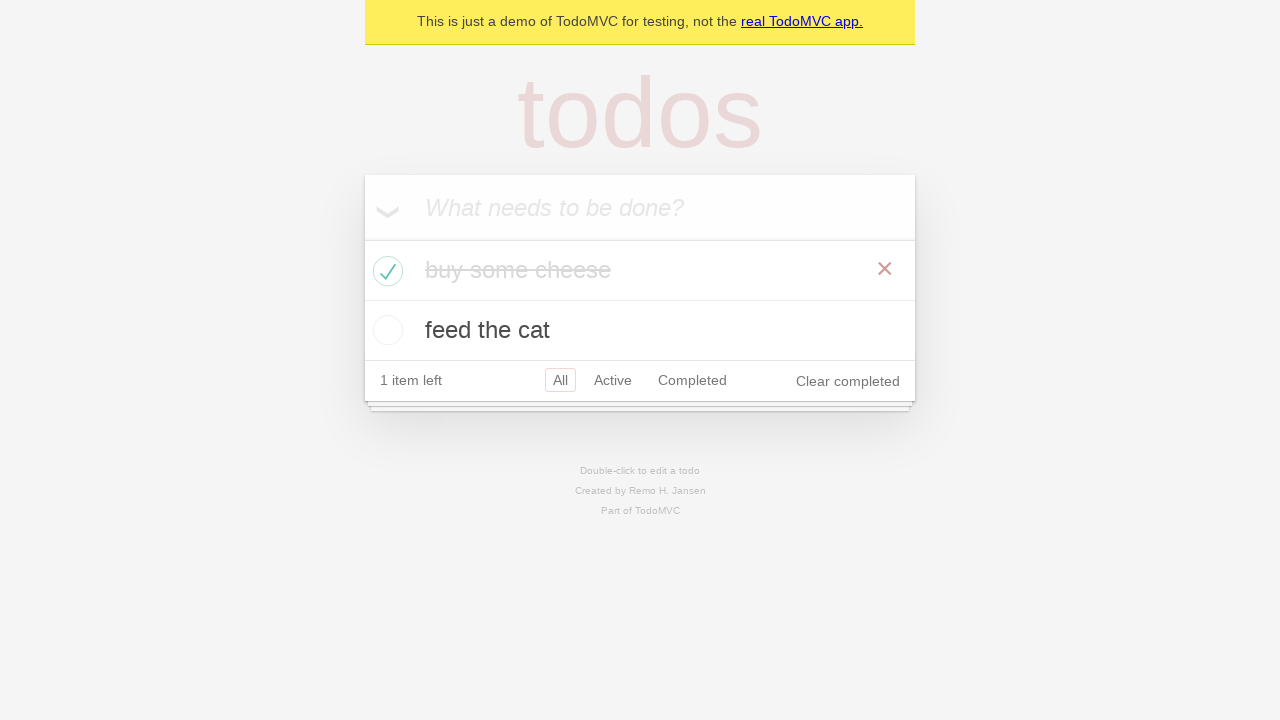